Opens YouTube and configures the browser window size to 750x800 pixels for a split-screen setup

Starting URL: https://www.youtube.com

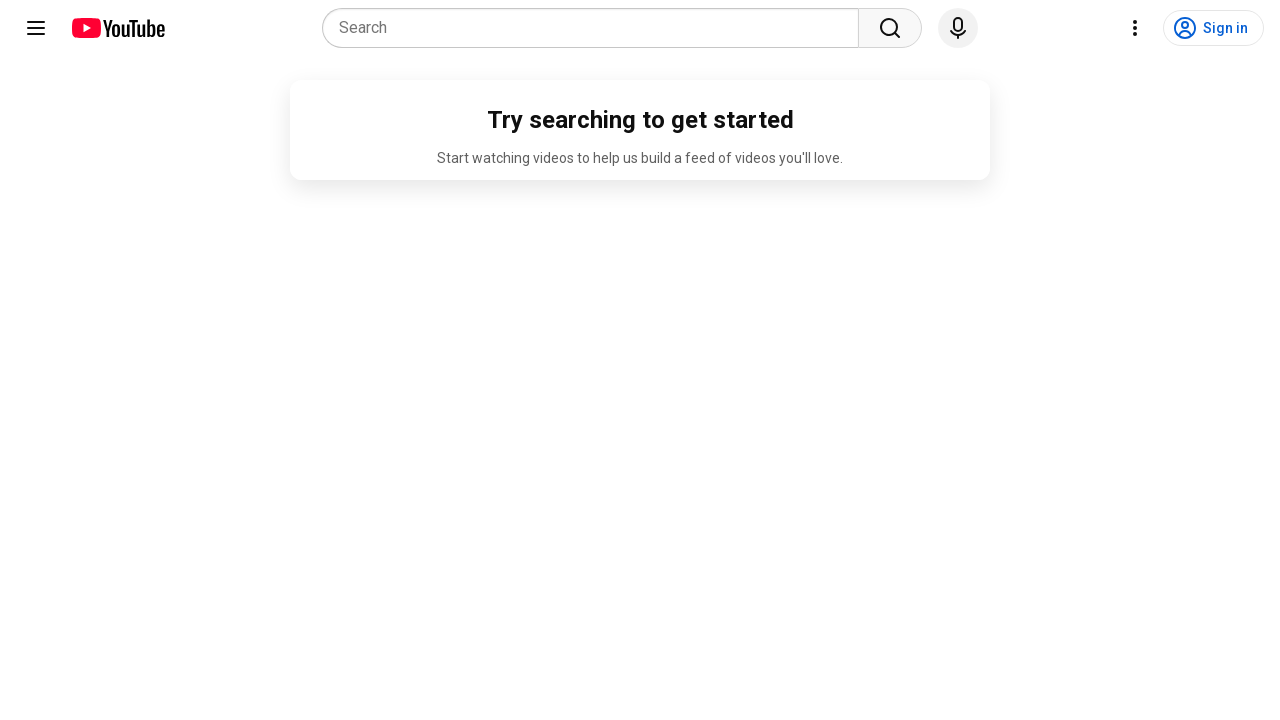

Set browser viewport to 750x800 pixels for split-screen setup
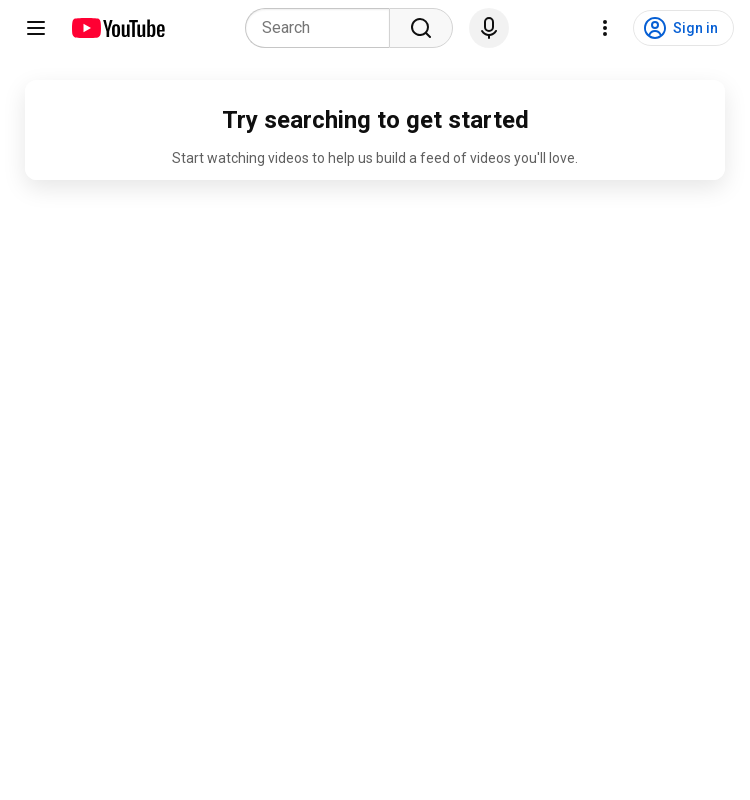

YouTube page DOM content loaded
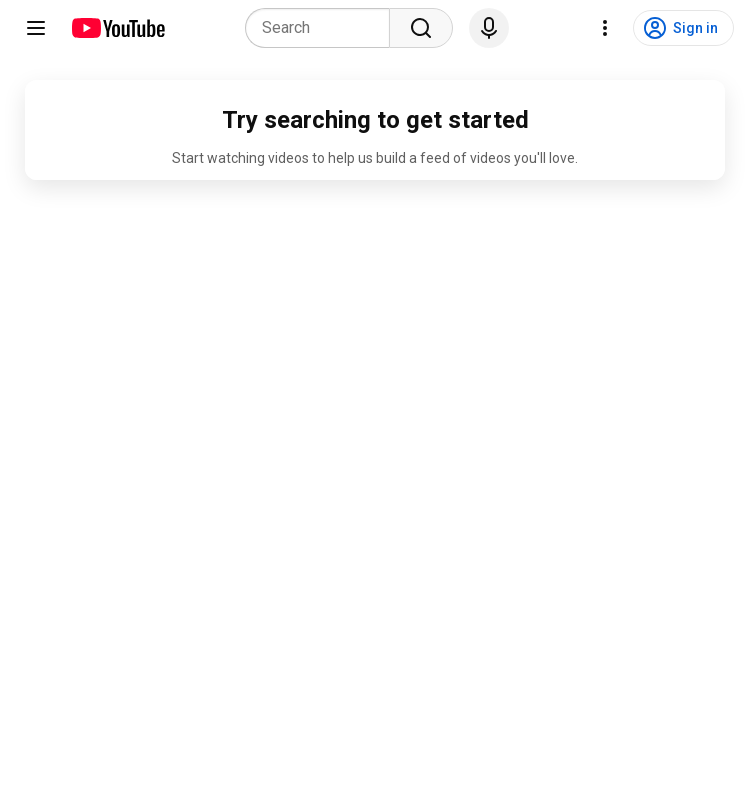

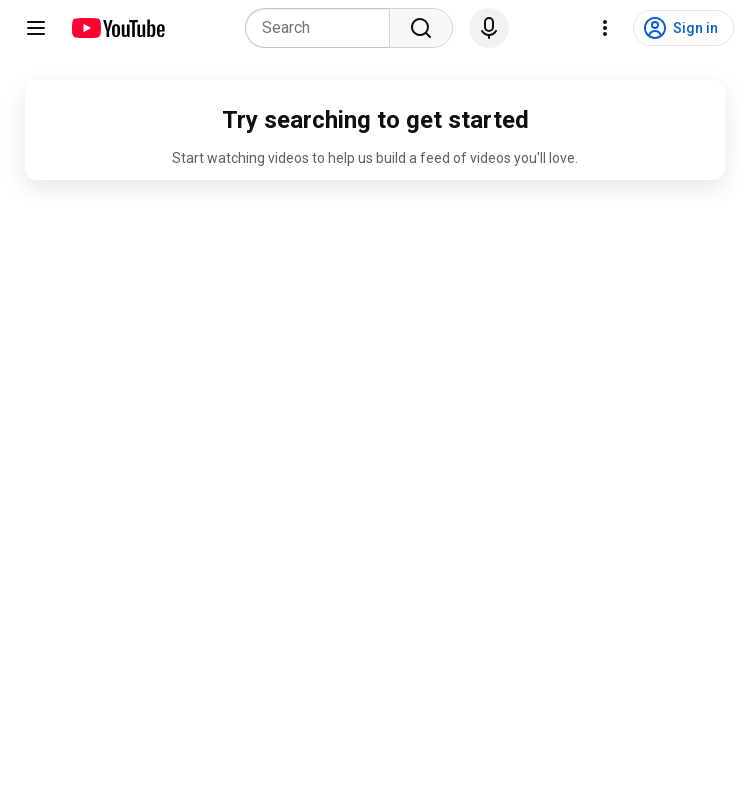